Navigates to the team page and verifies all three author names

Starting URL: http://www.99-bottles-of-beer.net/

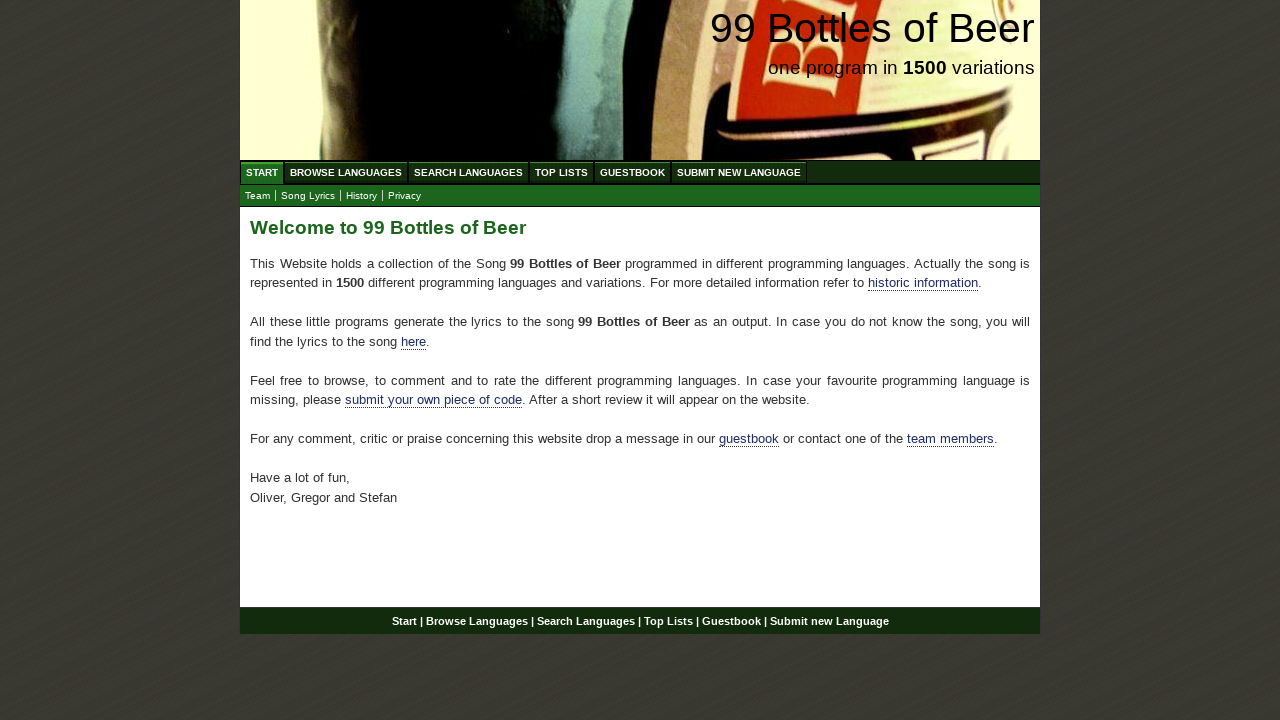

Clicked on team link at (950, 439) on xpath=//*[@id='main']/p[4]/a[2]
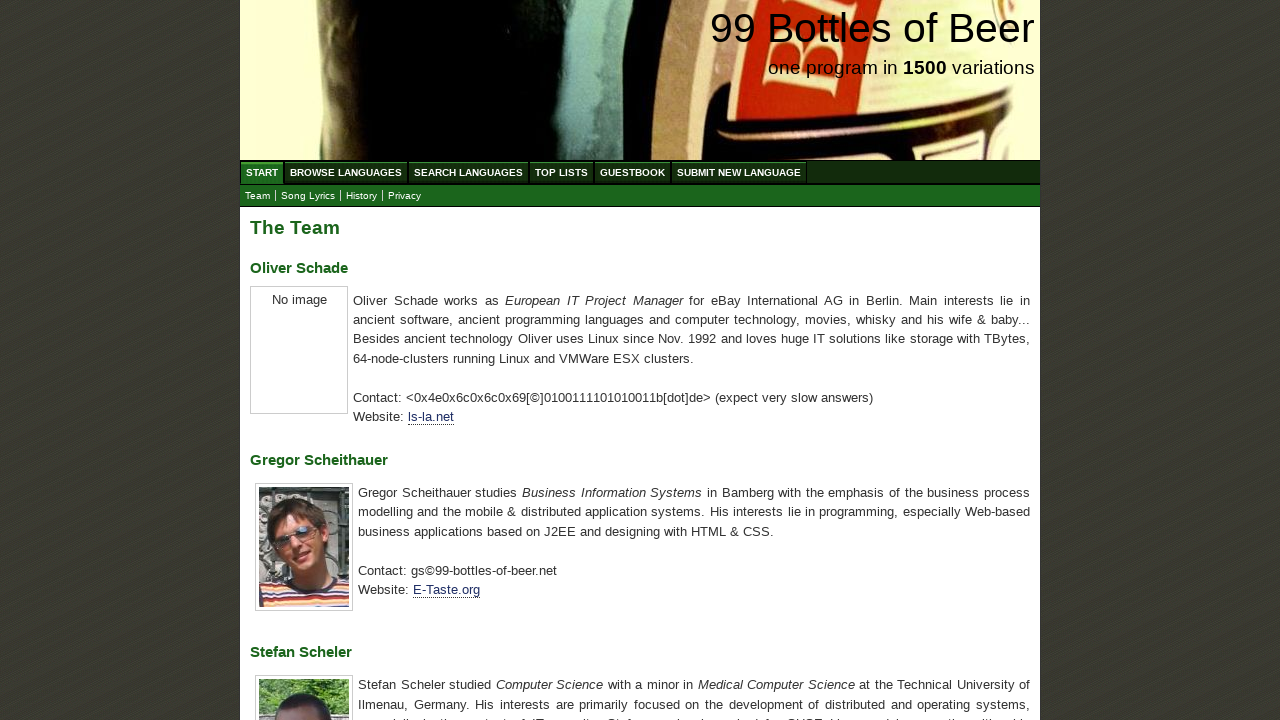

Located first author name element
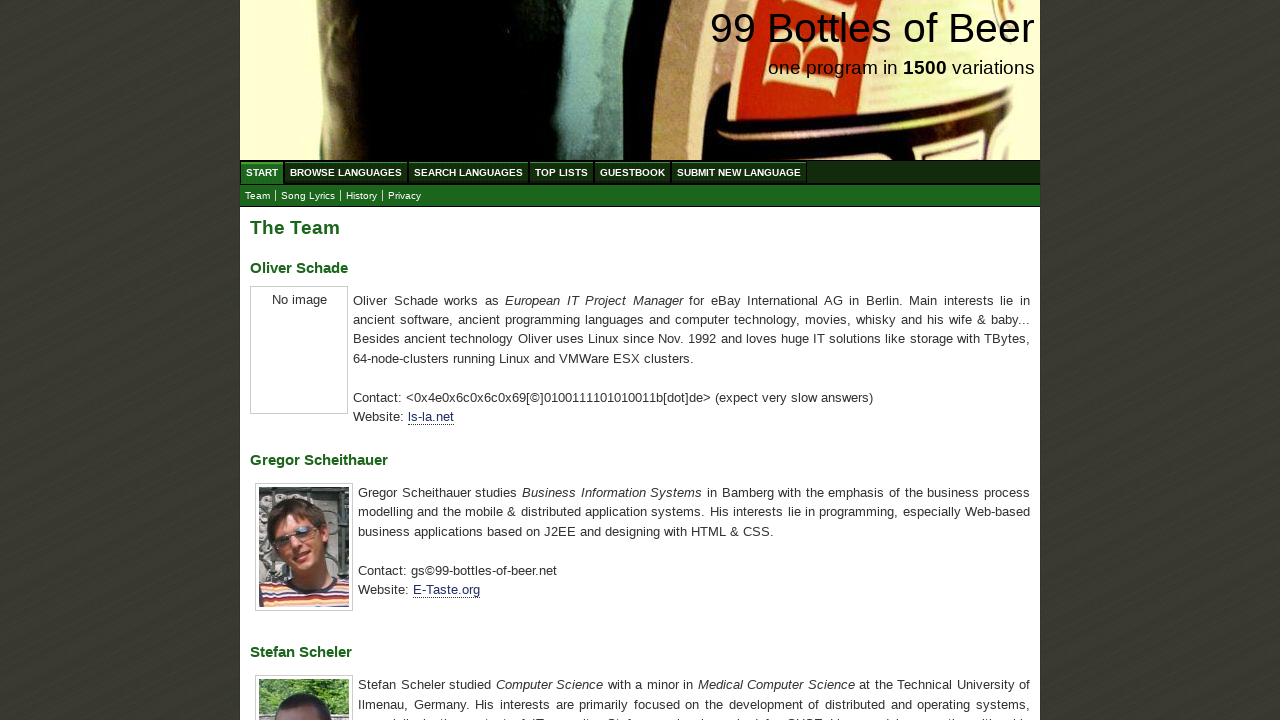

Verified first author name is 'Oliver Schade'
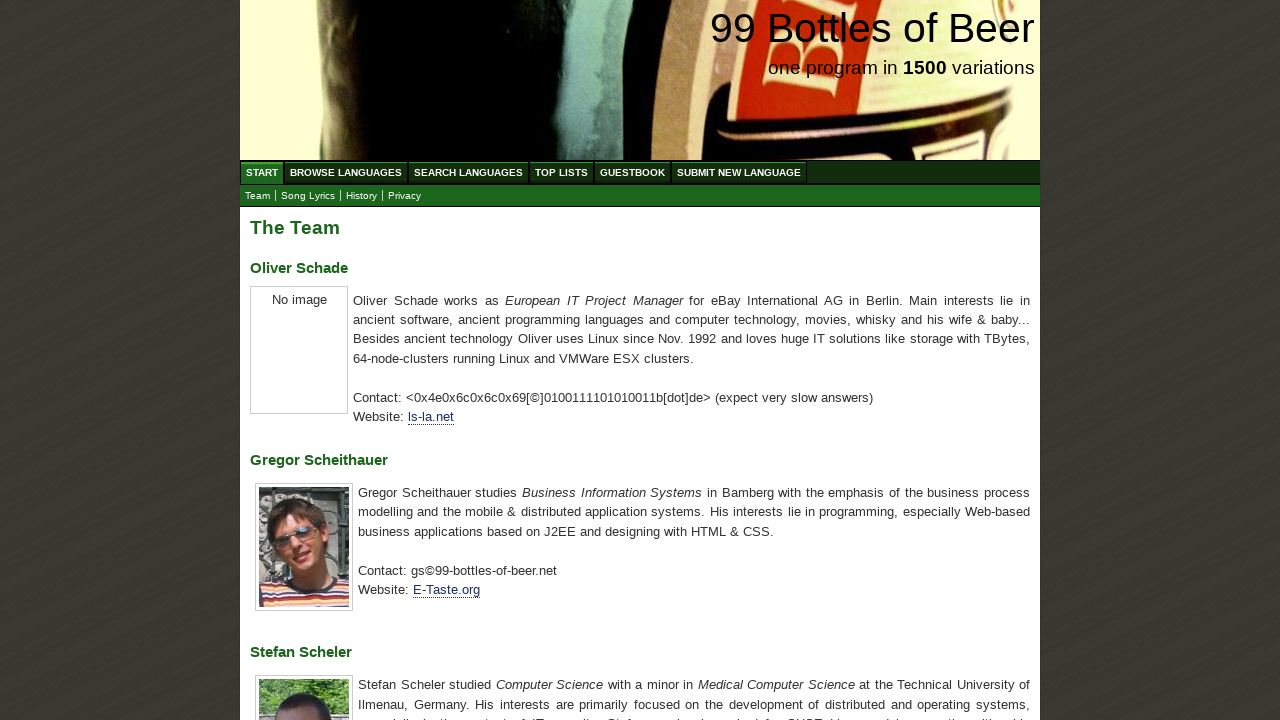

Located second author name element
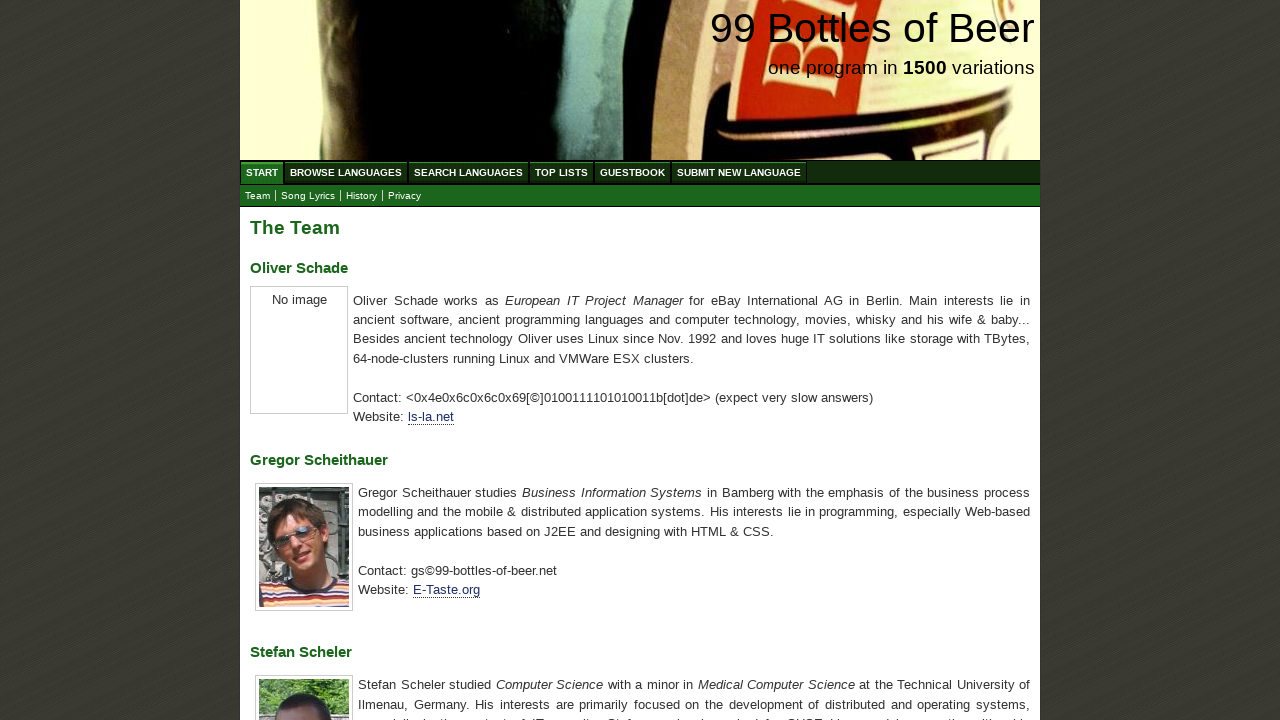

Verified second author name is 'Gregor Scheithauer'
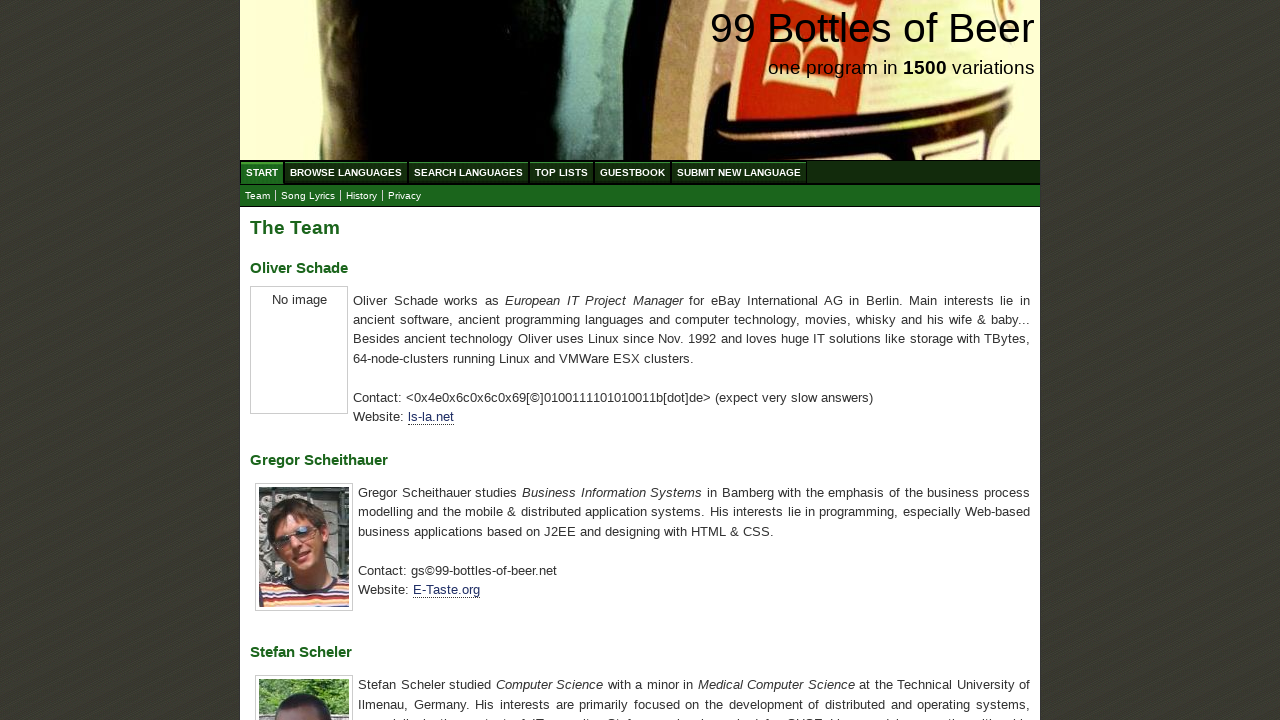

Located third author name element
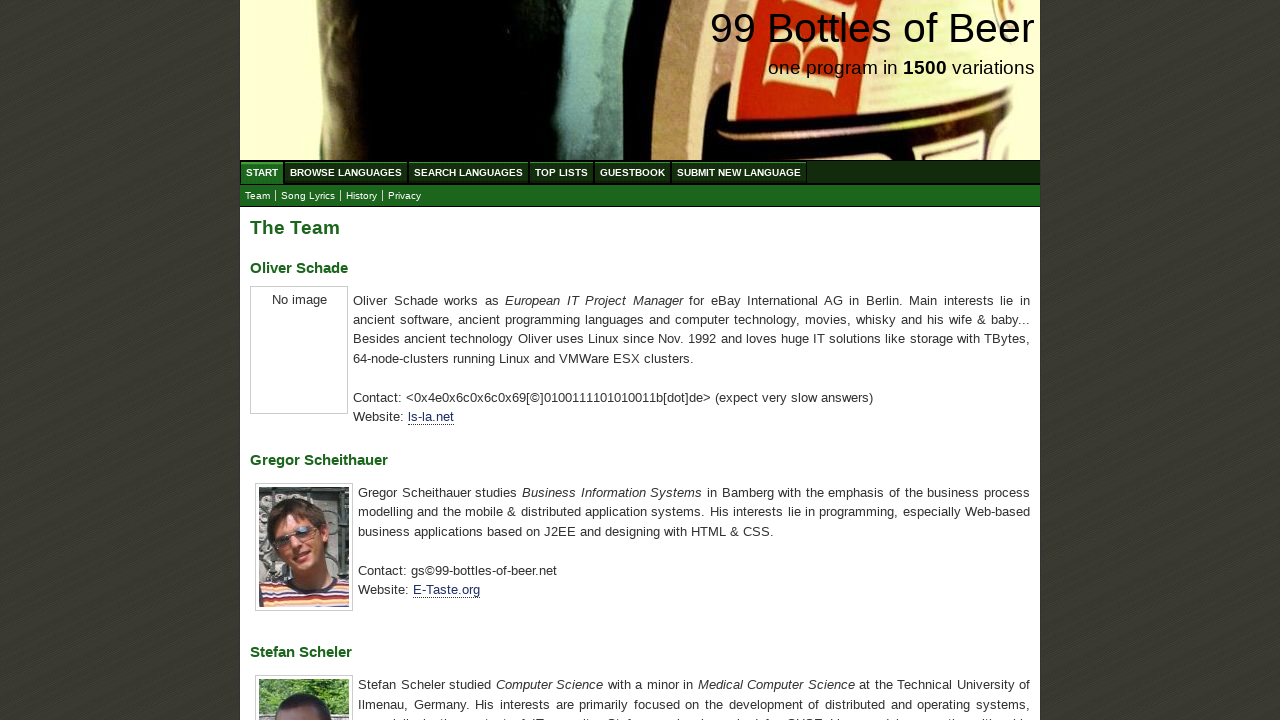

Verified third author name is 'Stefan Scheler'
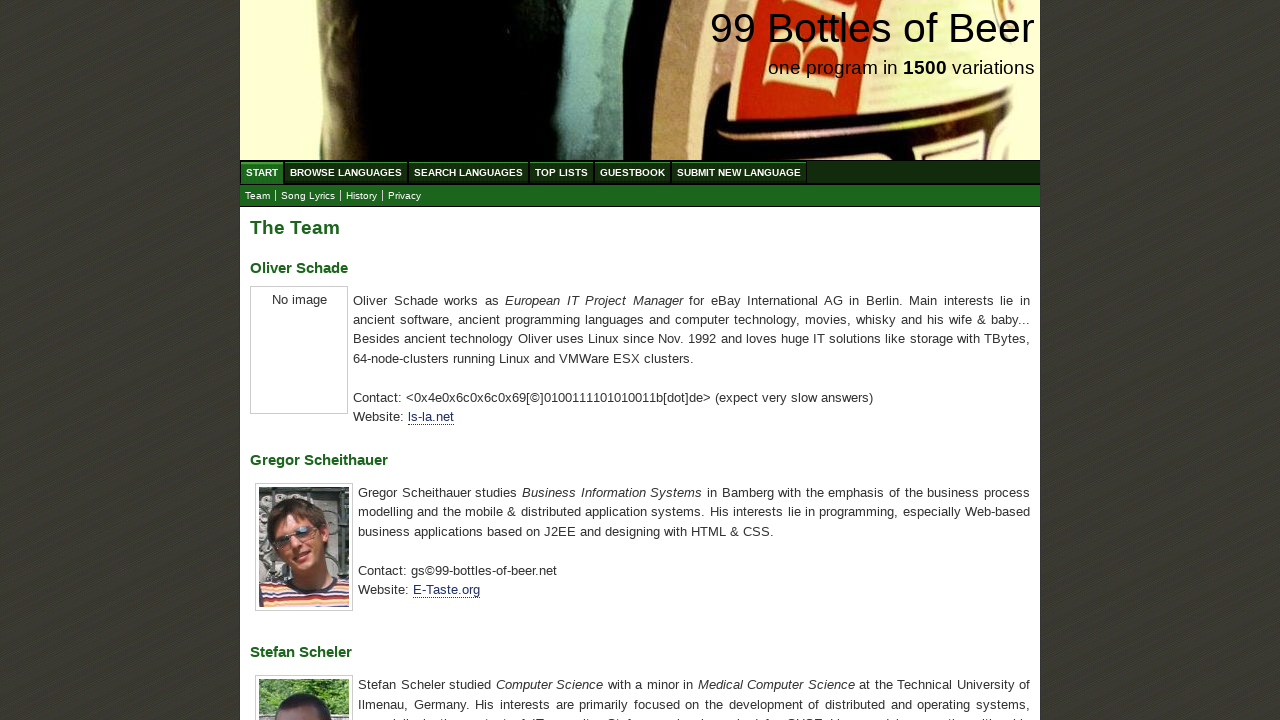

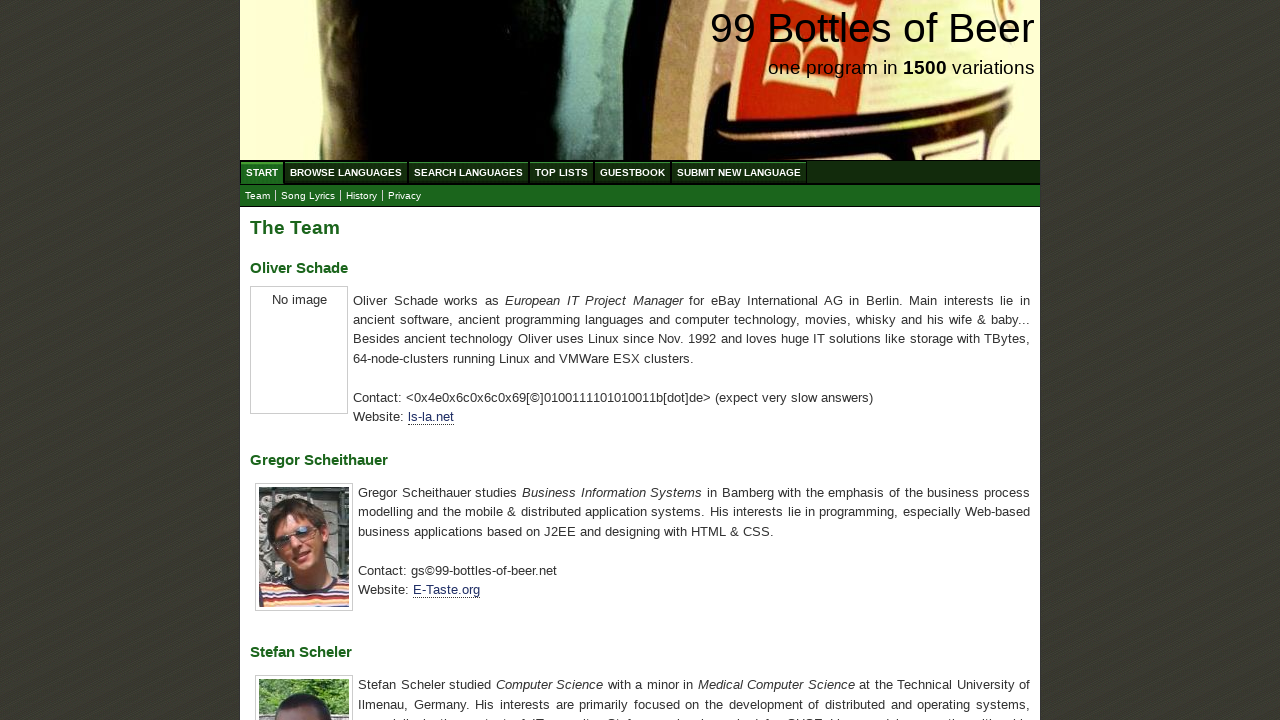